Tests dynamic content loading by clicking a reveal button and then filling in a text field that appears

Starting URL: https://www.selenium.dev/selenium/web/dynamic.html

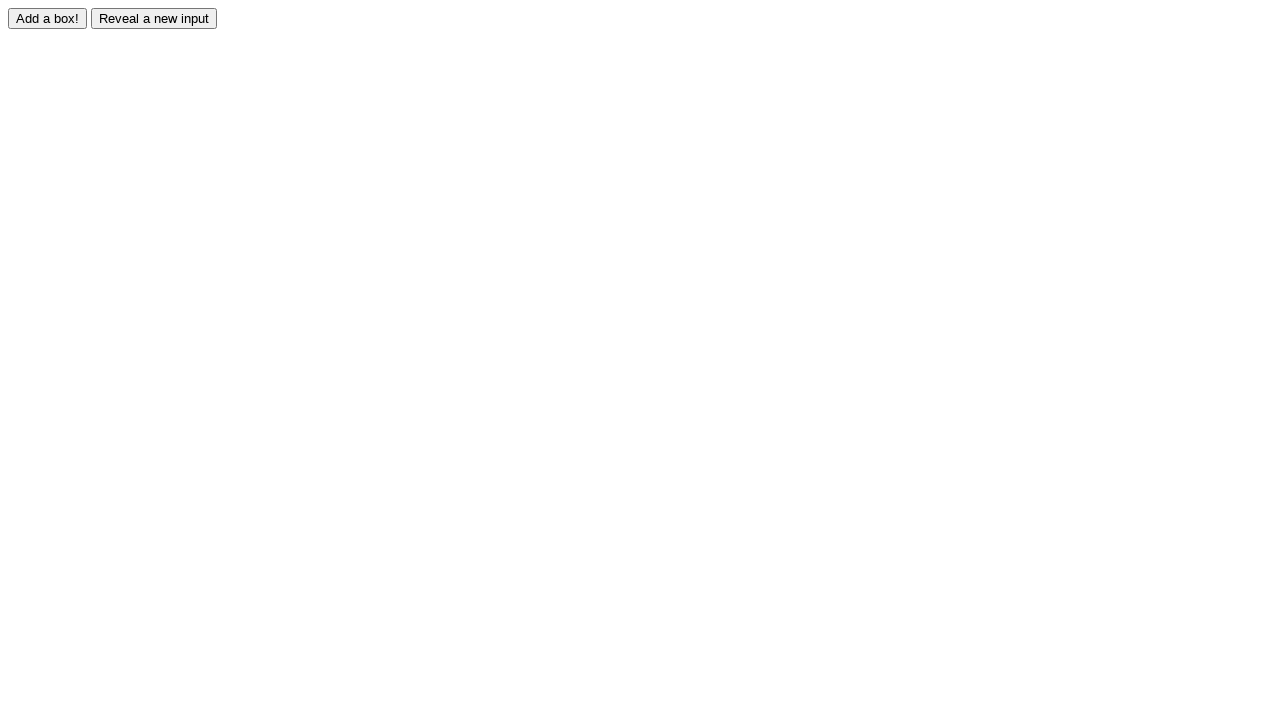

Navigated to dynamic content loading test page
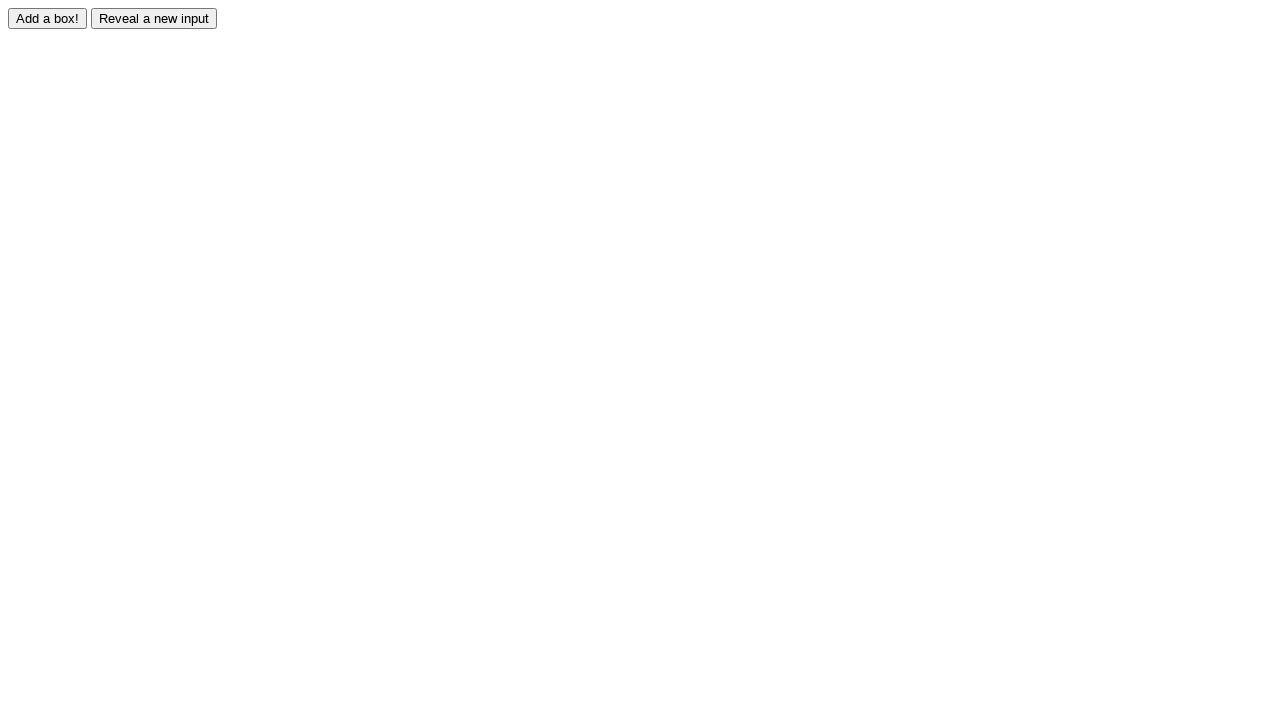

Clicked reveal button to show hidden element at (154, 18) on #reveal
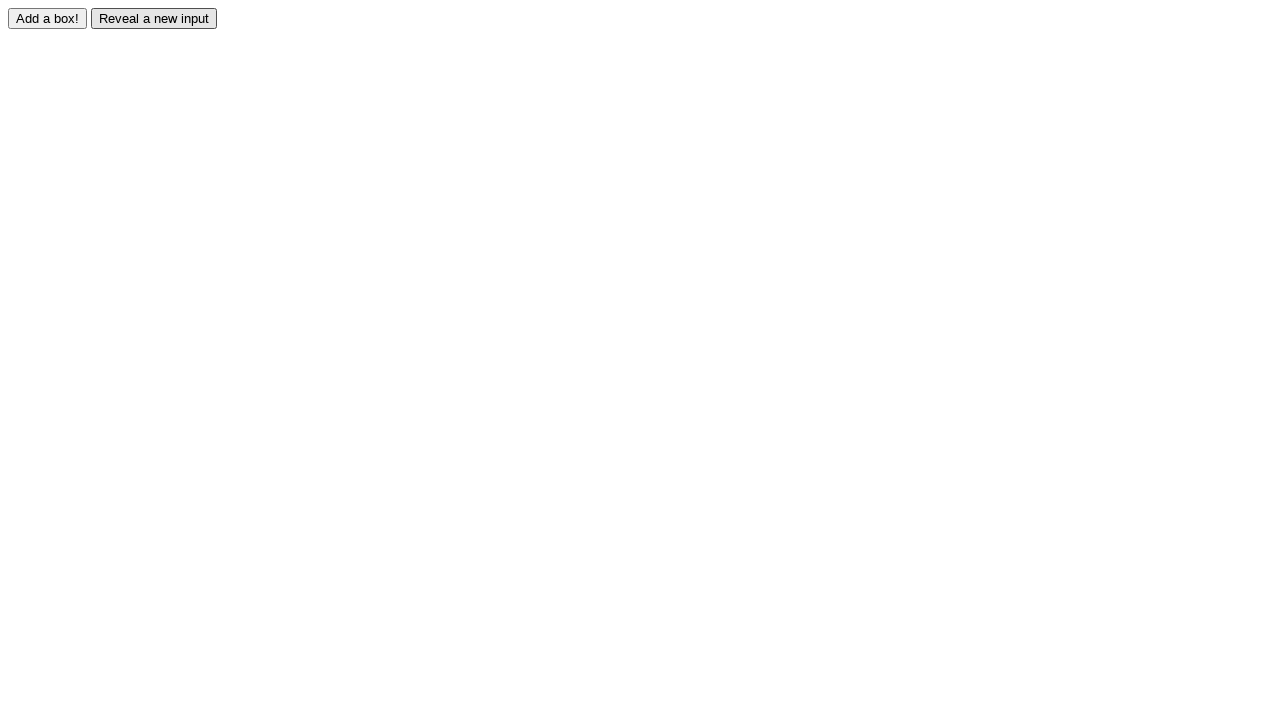

Filled revealed text field with 'Amol Shinde' on #revealed
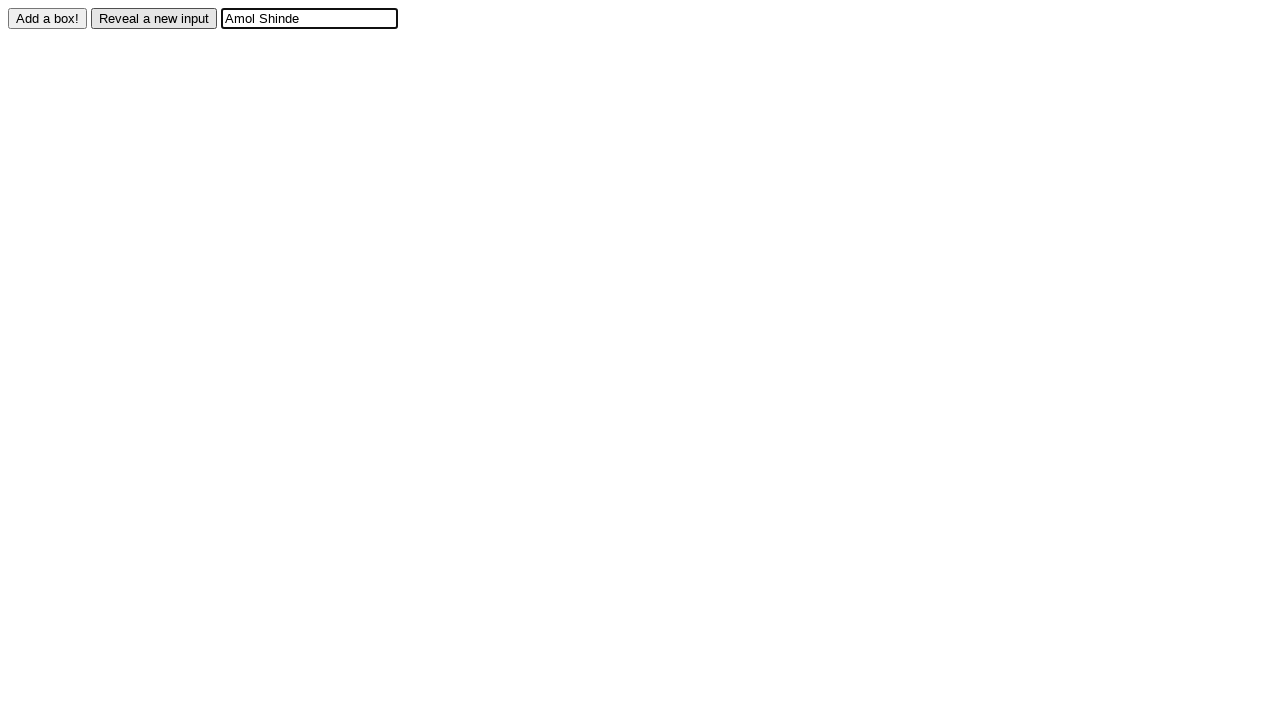

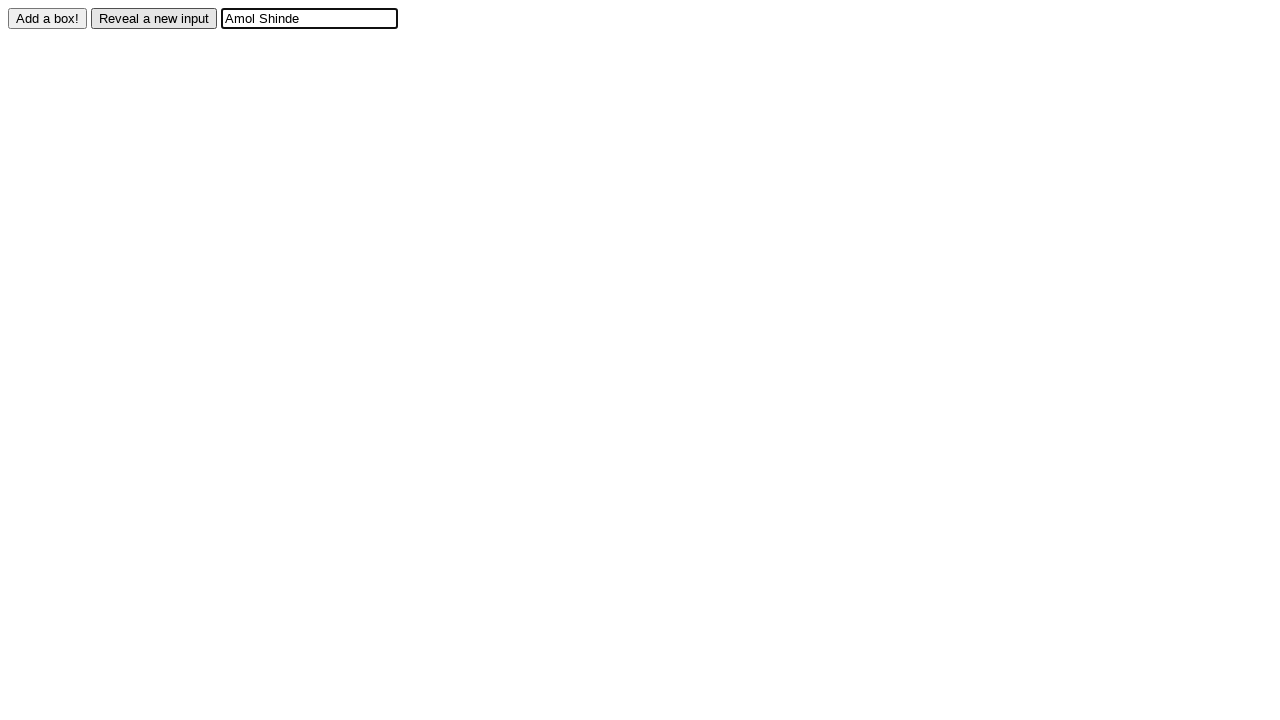